Opens the SpiceJet website and verifies the page loads successfully by maximizing the browser window.

Starting URL: https://www.spicejet.com/

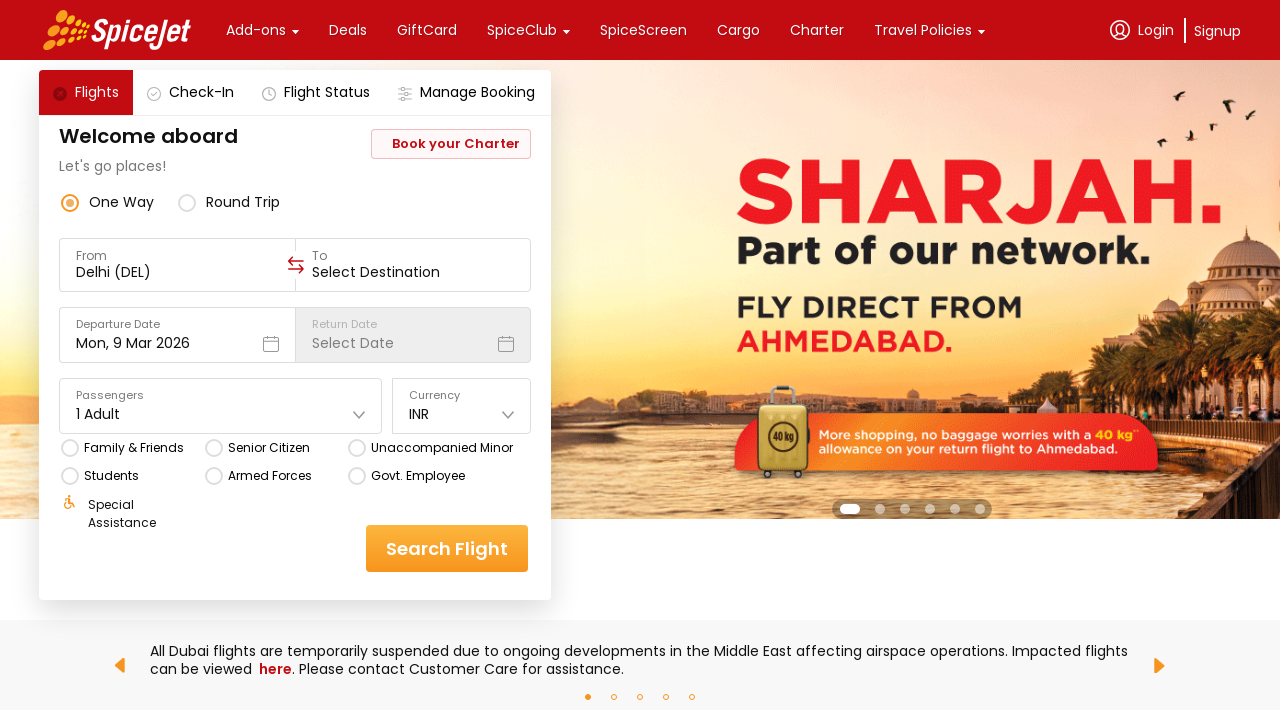

Waited for page DOM content to load
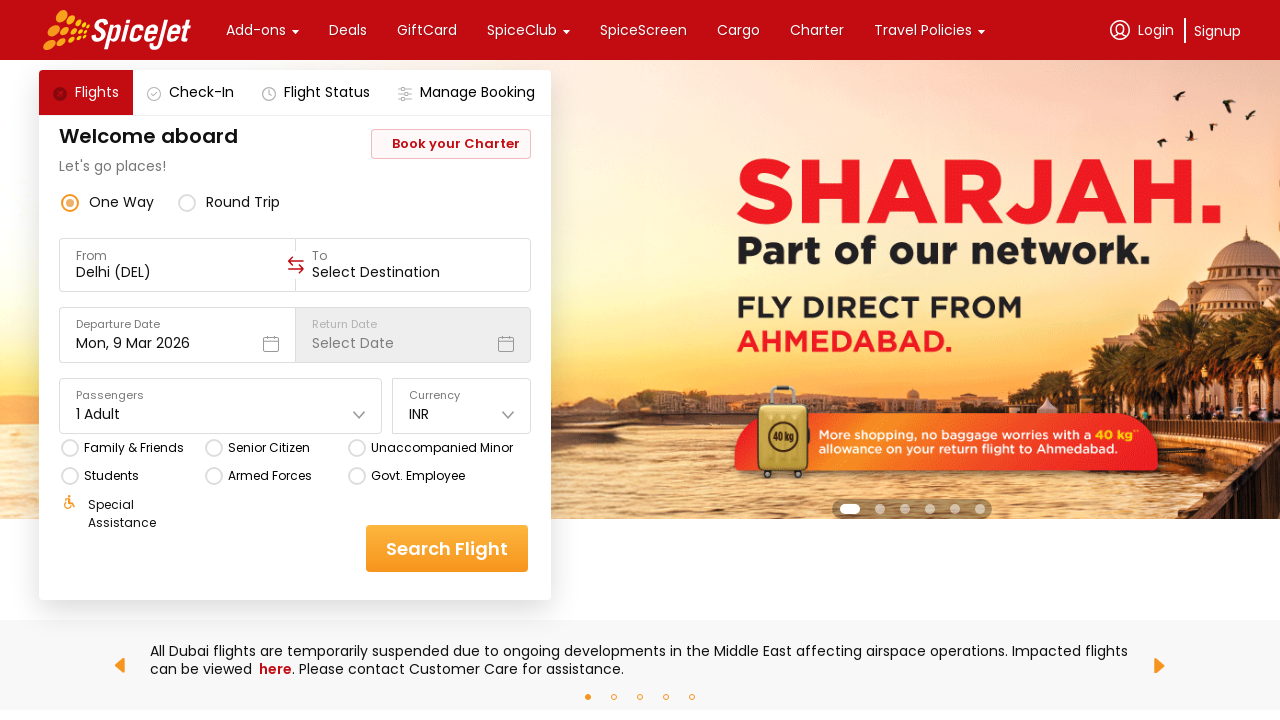

Verified body element is visible - SpiceJet page loaded successfully
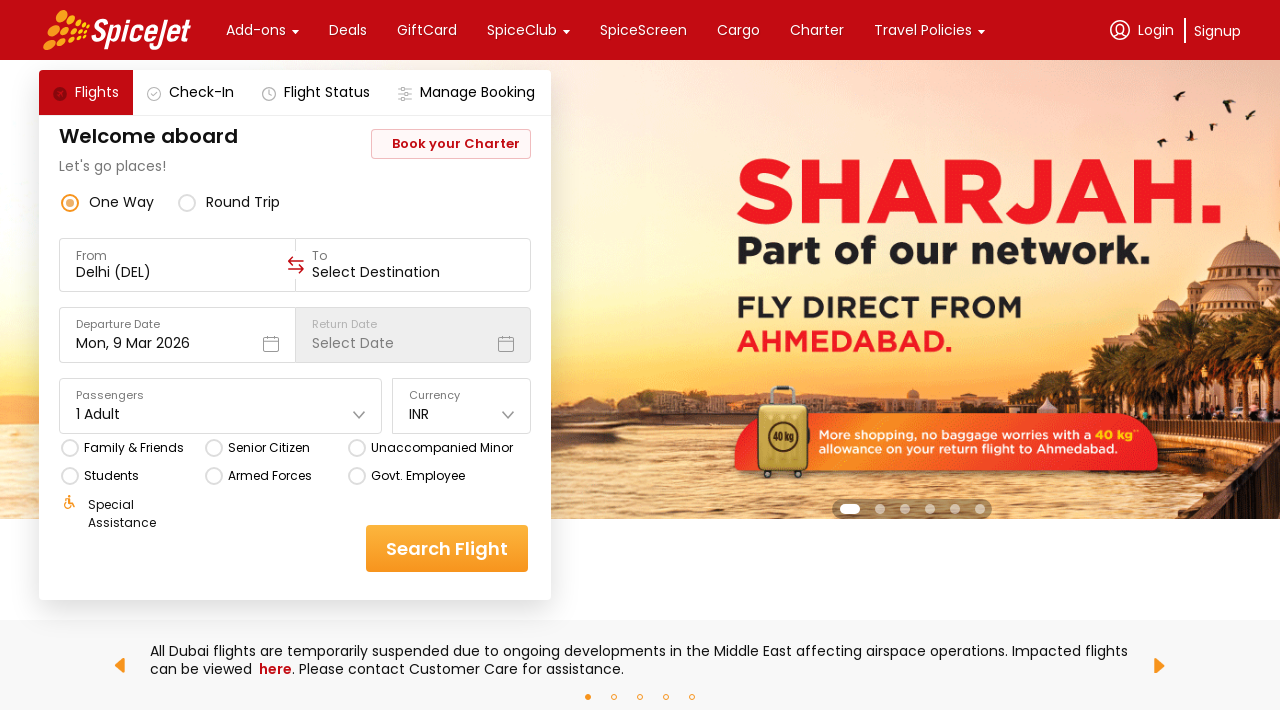

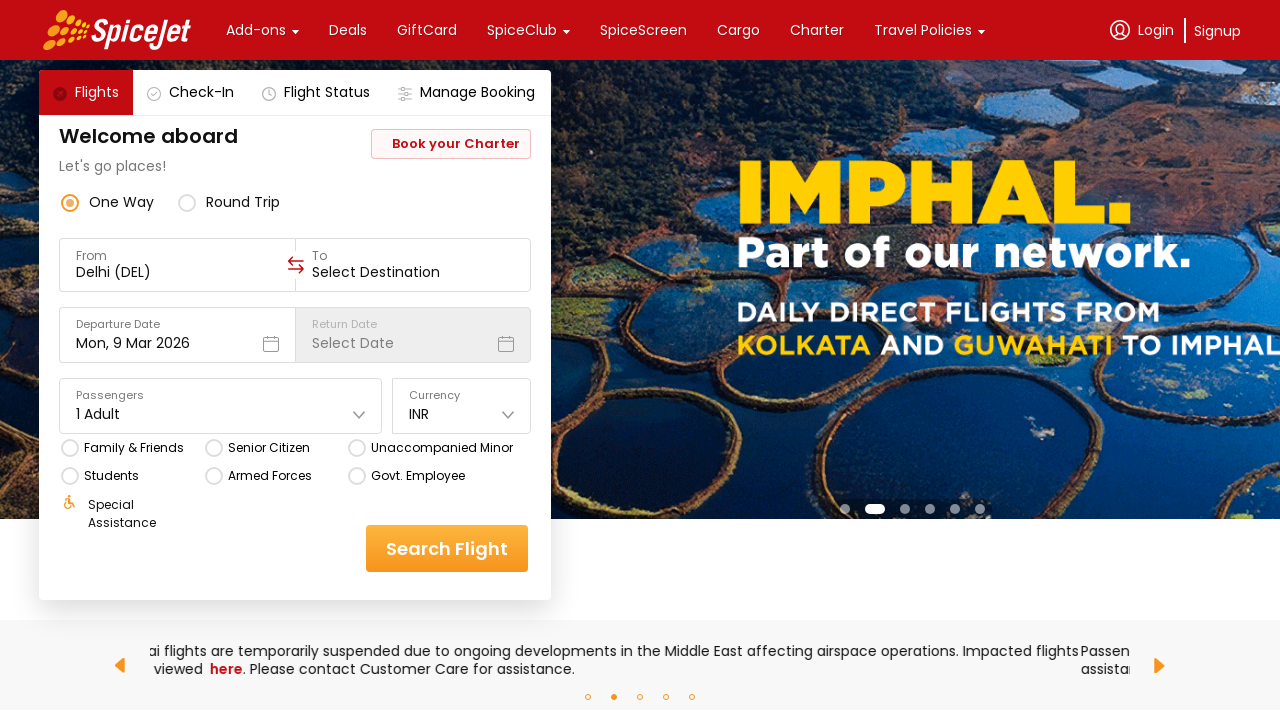